Tests JavaScript alert handling by clicking a button that triggers an alert, verifying the alert text says "I am a JS Alert", and accepting the alert.

Starting URL: https://testcenter.techproeducation.com/index.php?page=javascript-alerts

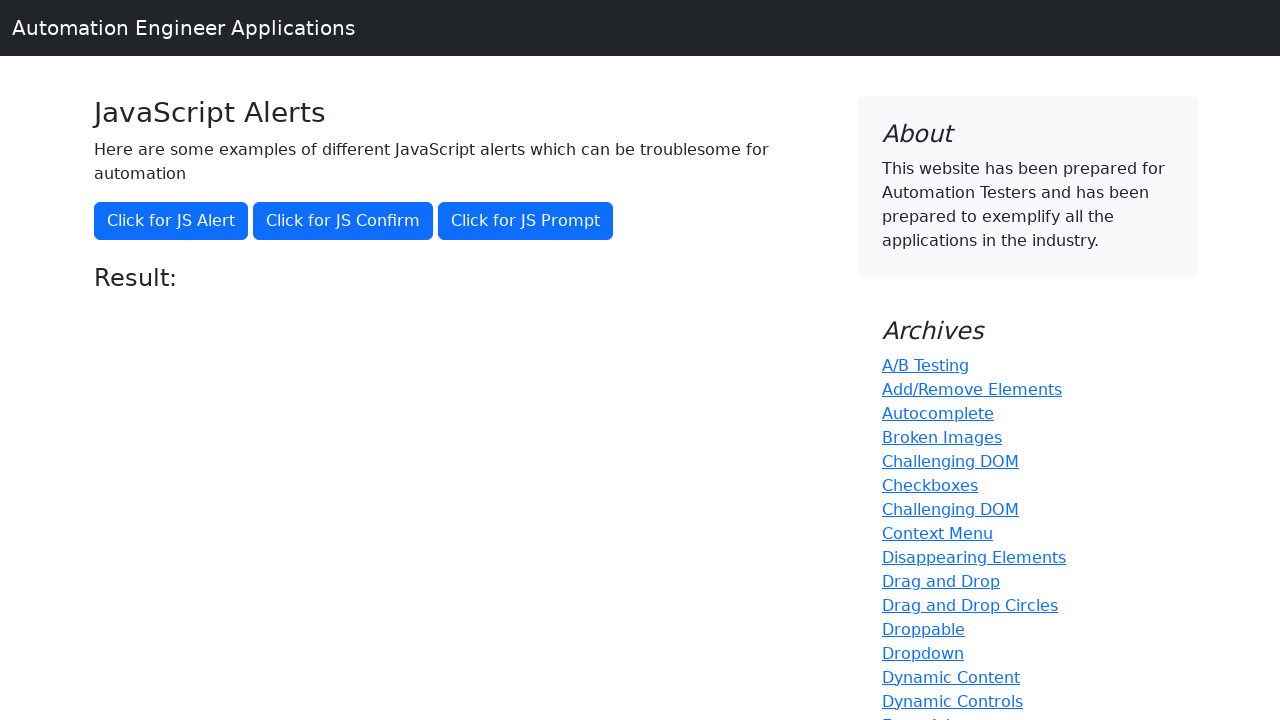

Set up dialog handler to verify alert text and accept it
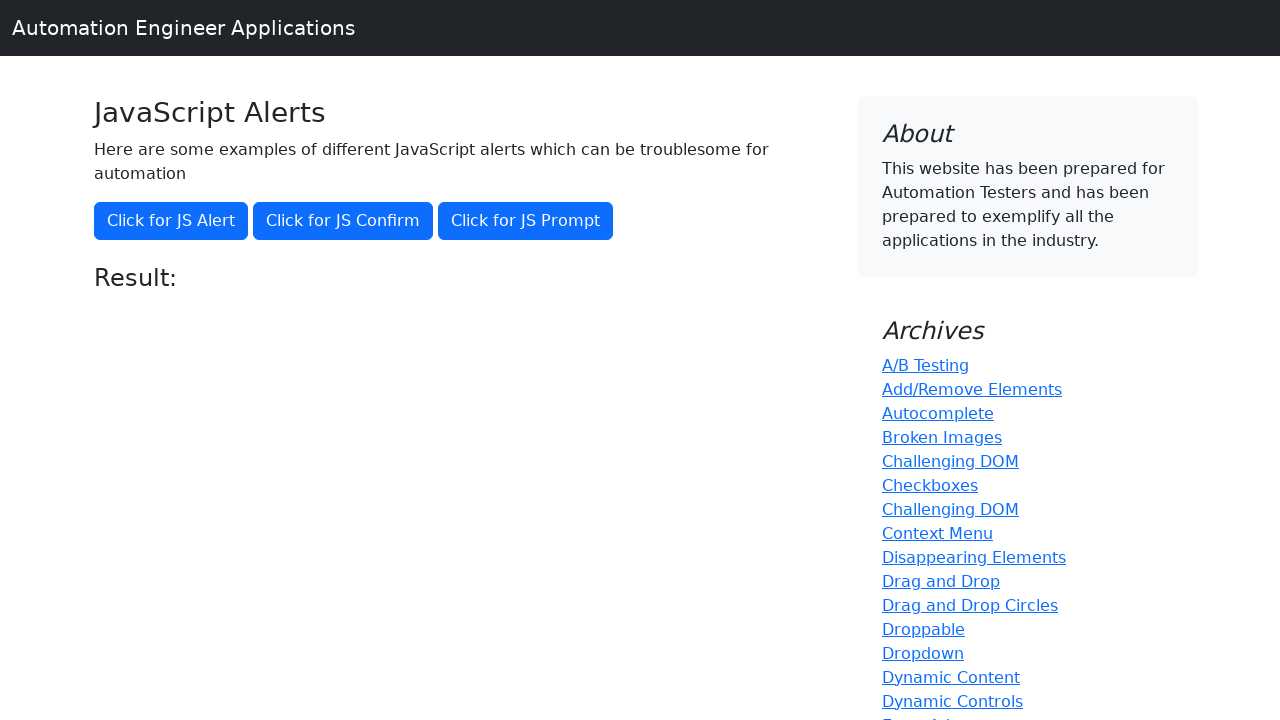

Clicked the first alert button to trigger JavaScript alert at (171, 221) on button.btn.btn-primary >> nth=0
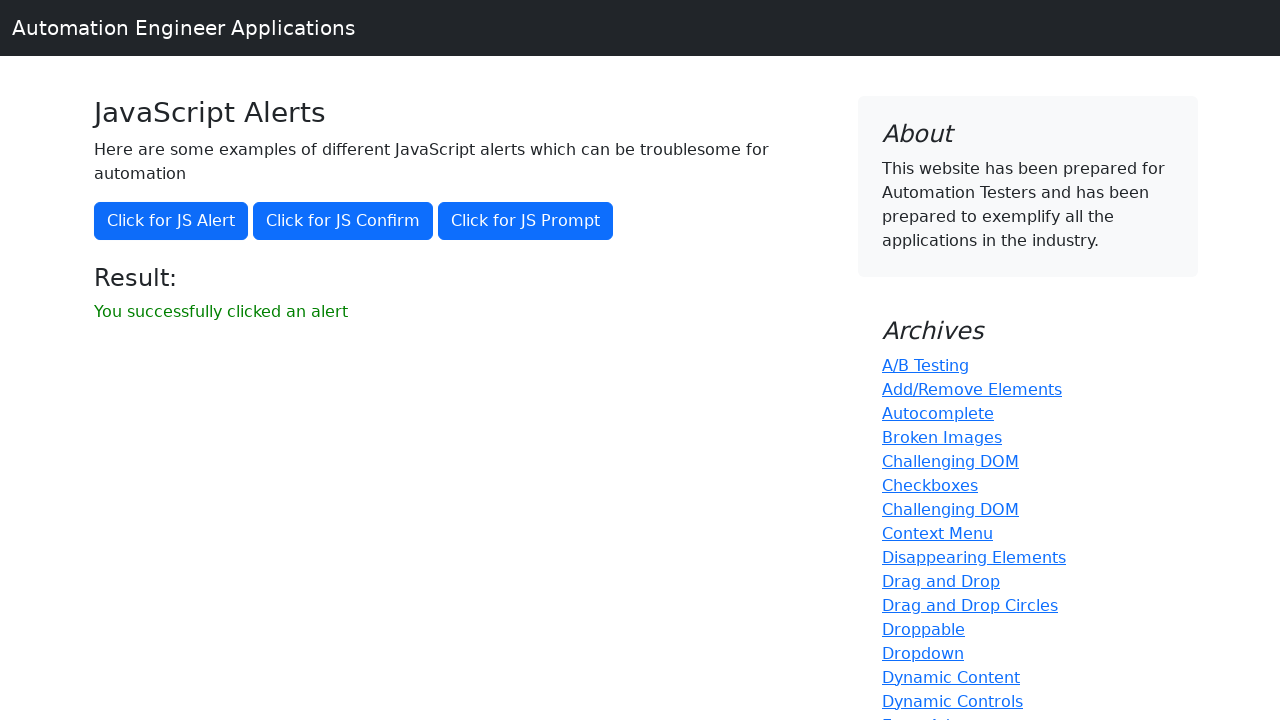

Waited for alert to be handled
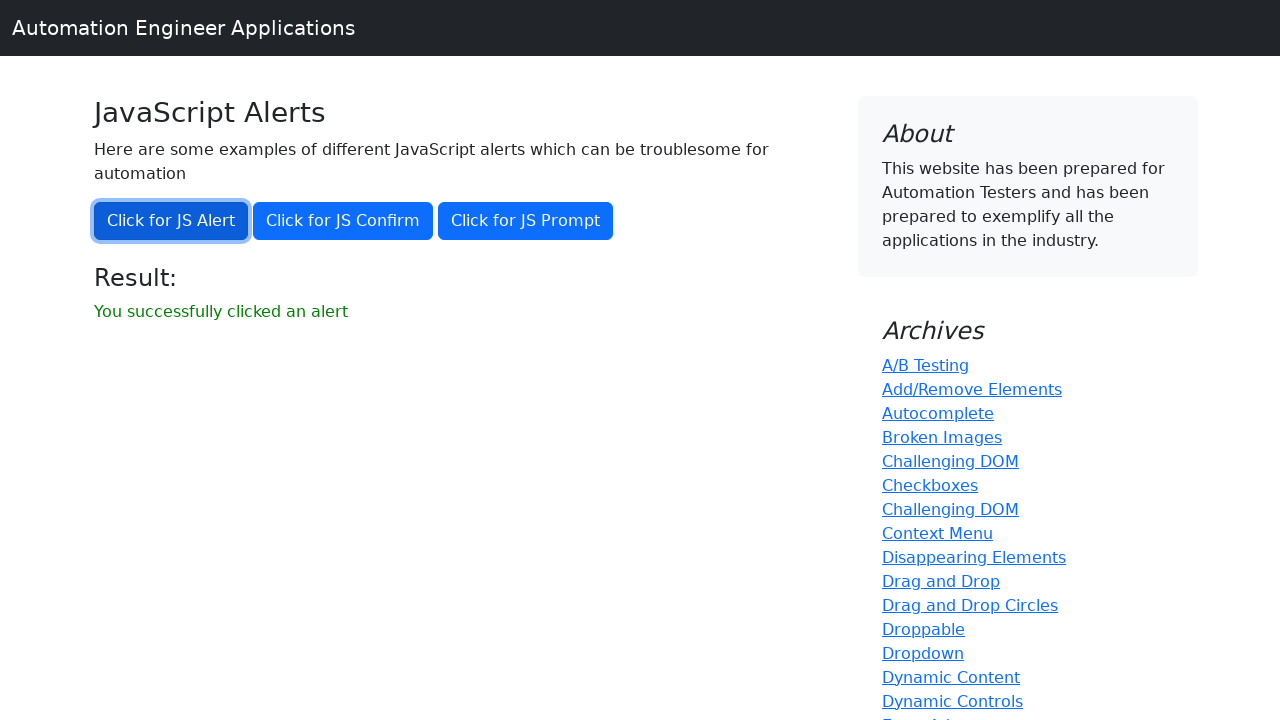

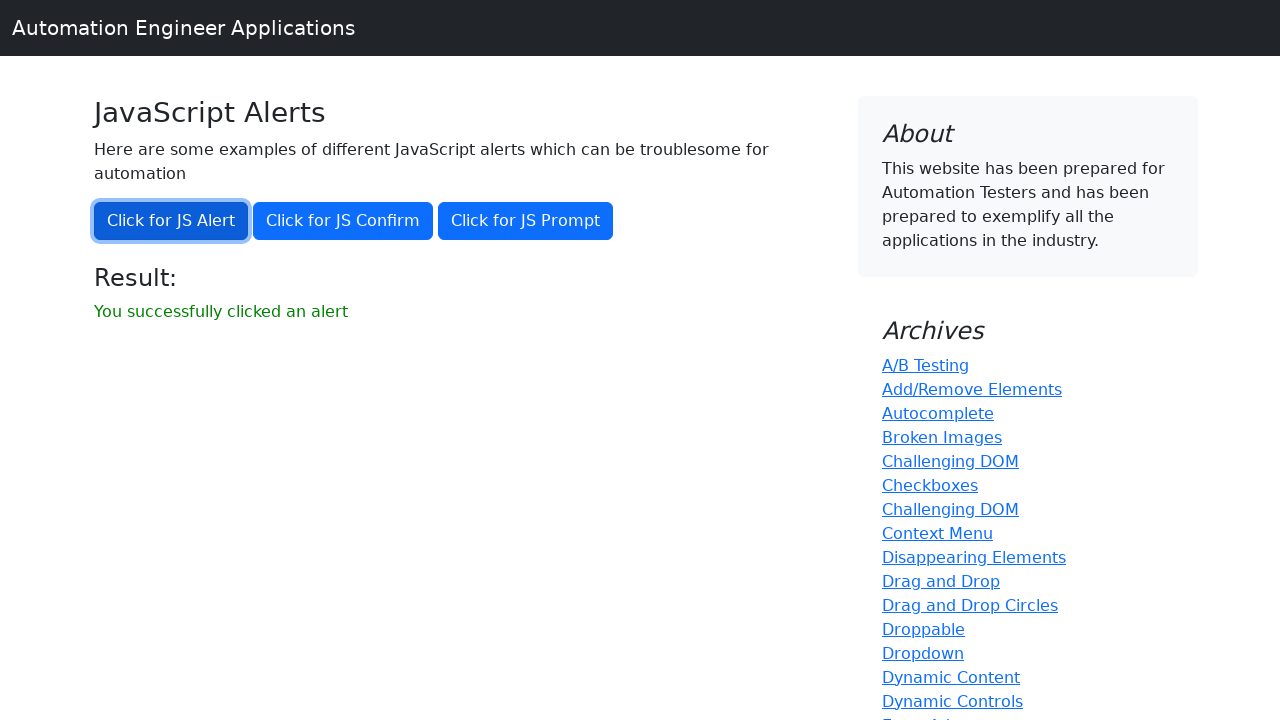